Tests dynamic element addition and removal by clicking Add Element button twice and then removing one element

Starting URL: http://the-internet.herokuapp.com/add_remove_elements/

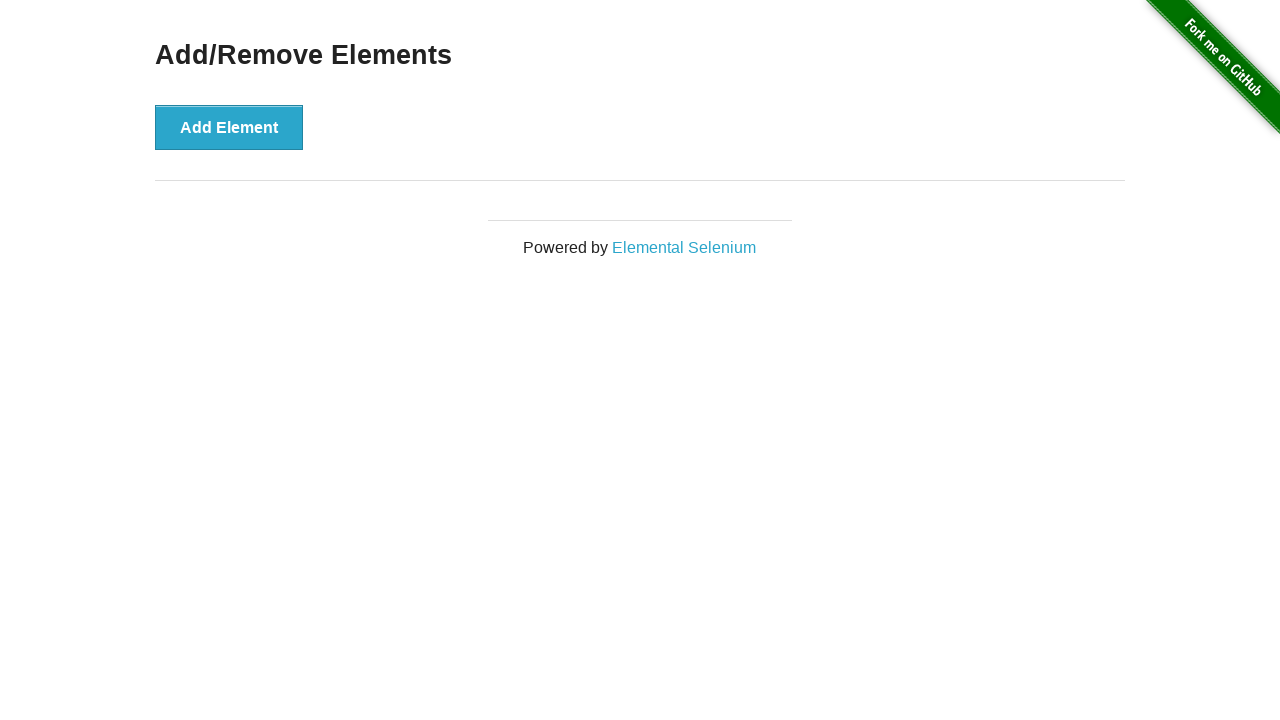

Navigated to Add/Remove Elements page
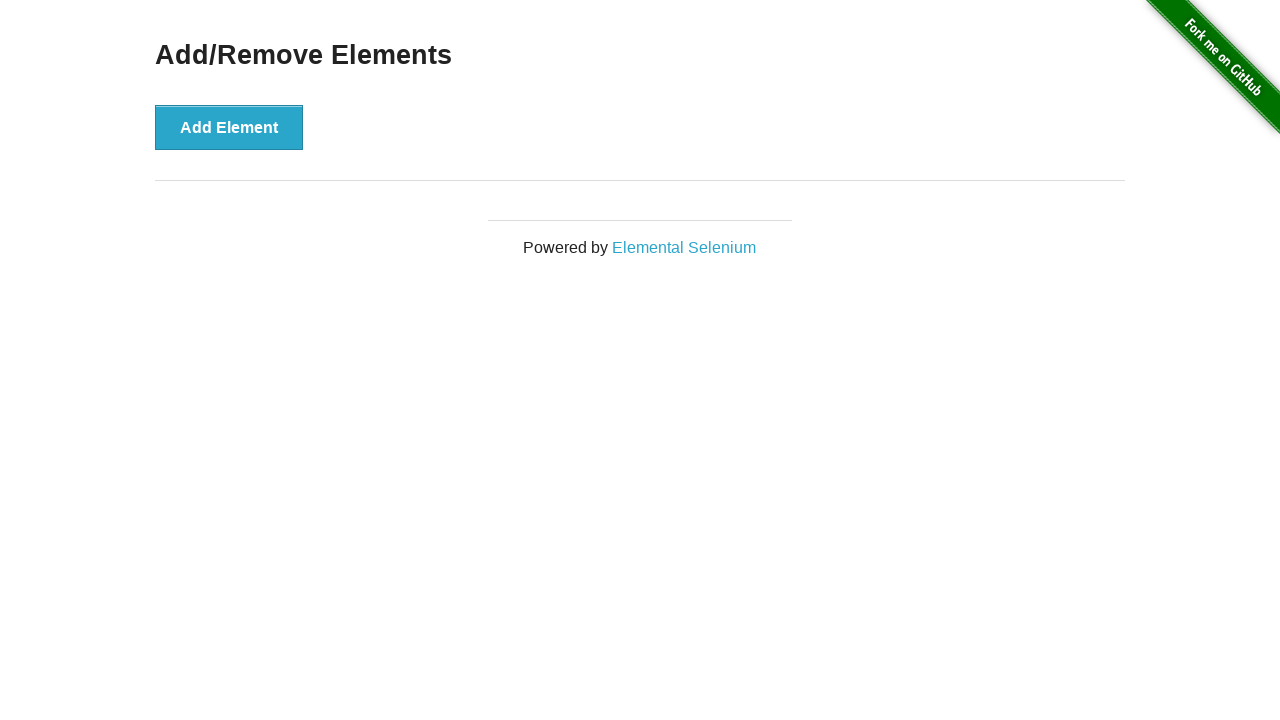

Clicked Add Element button (first time) at (229, 127) on xpath=//button[text()='Add Element']
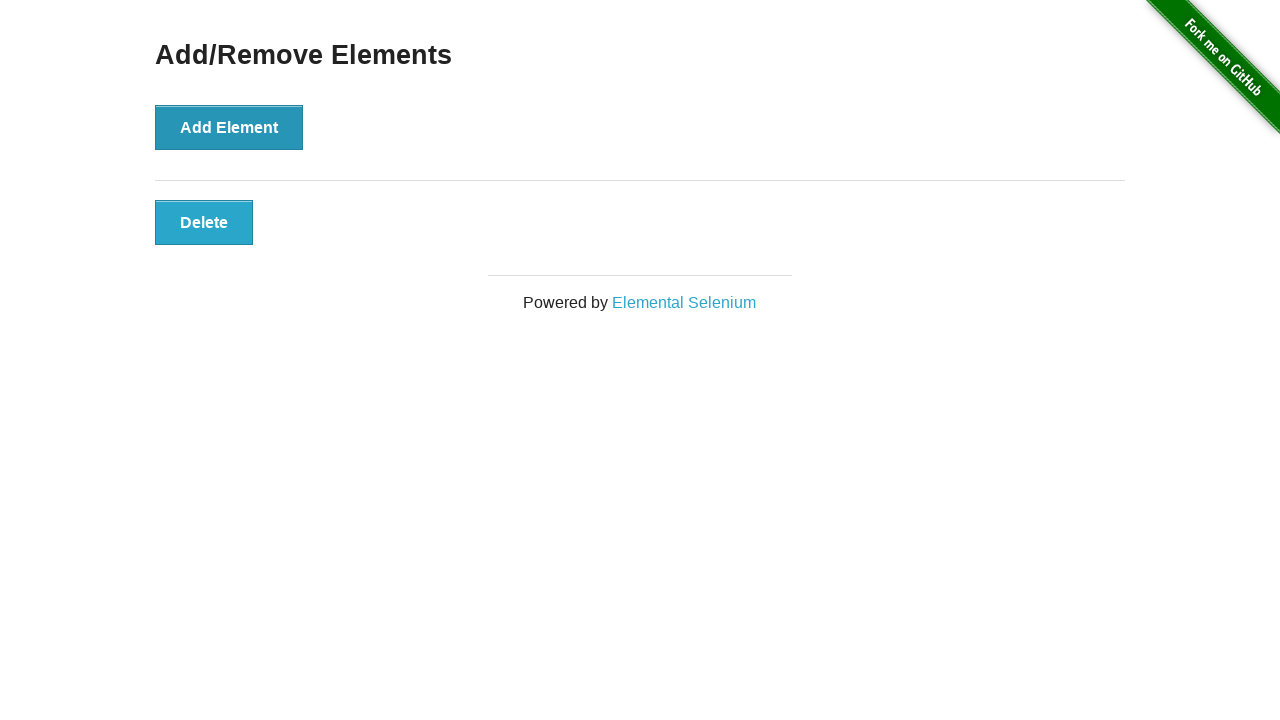

Clicked Add Element button (second time) at (229, 127) on xpath=//button[text()='Add Element']
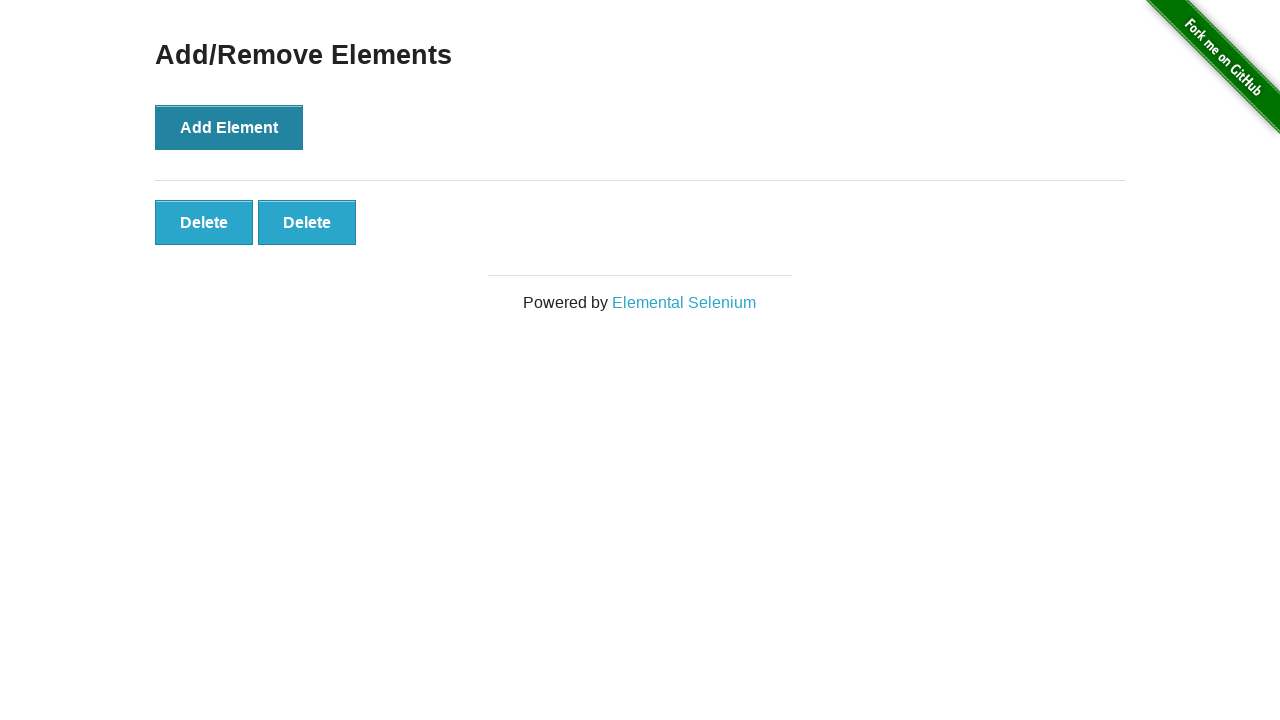

Clicked first delete button to remove an element at (204, 222) on .added-manually
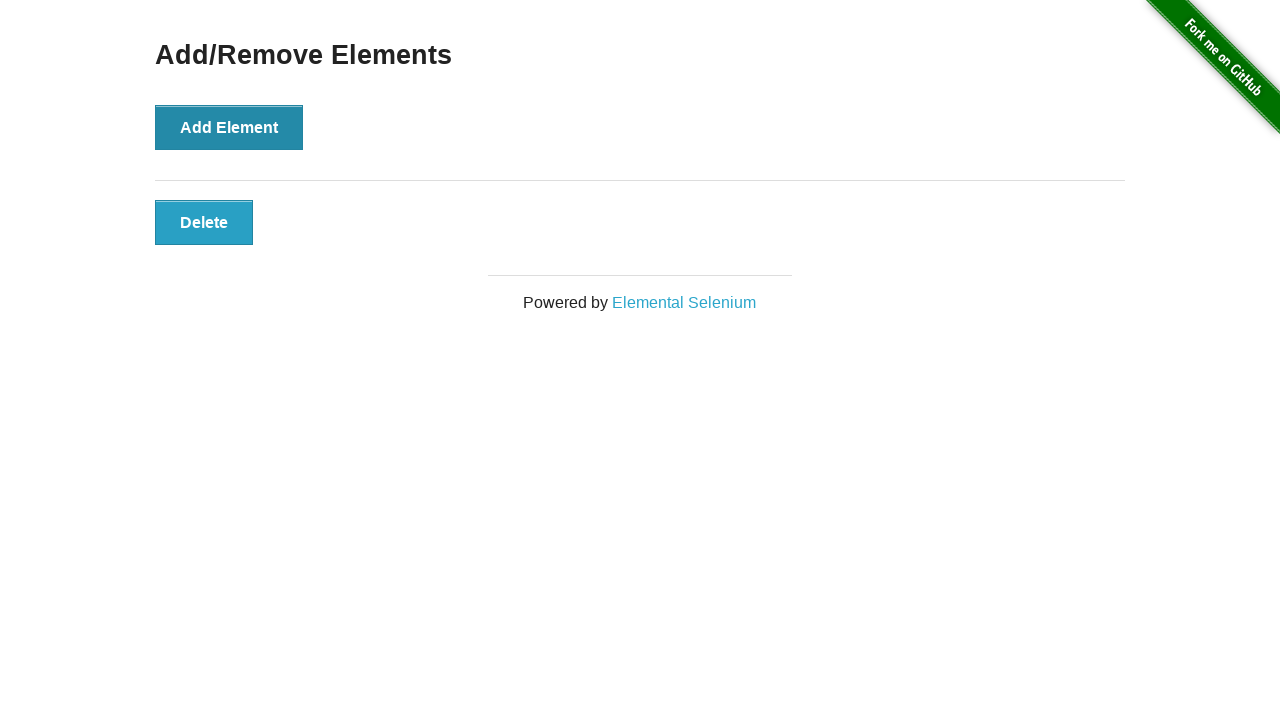

Retrieved all remaining delete buttons
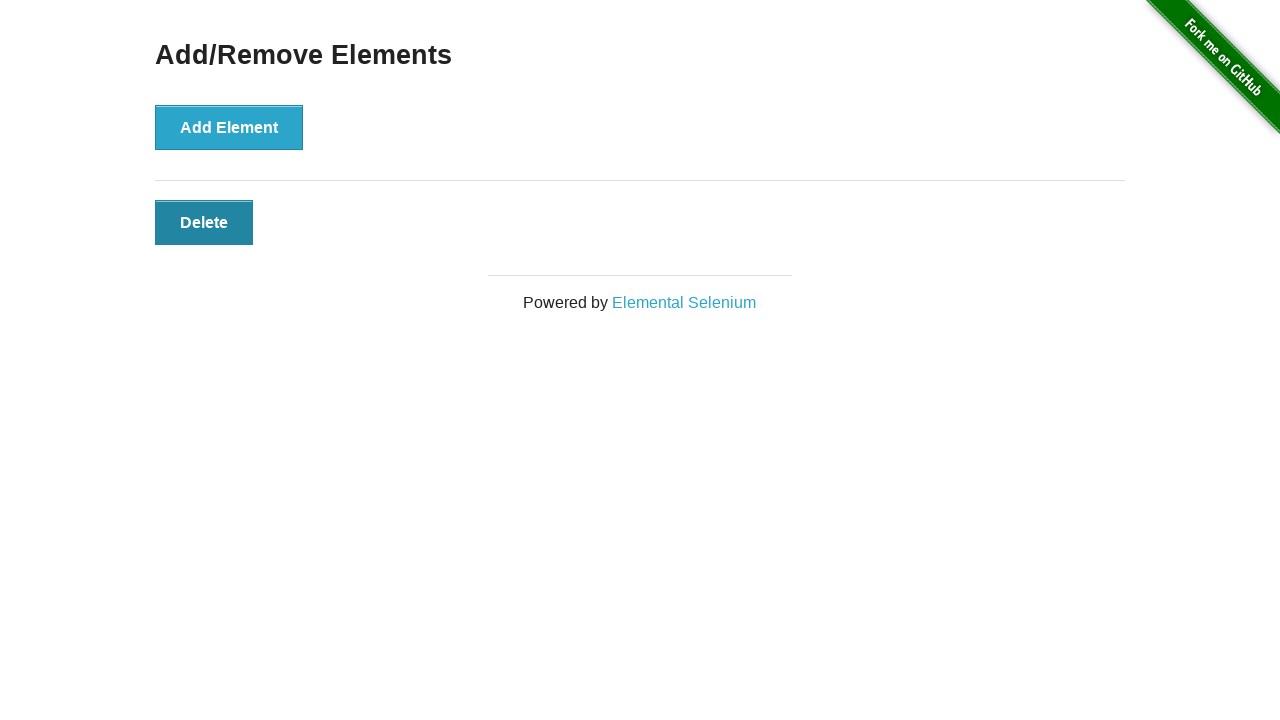

Verified that exactly one delete button remains
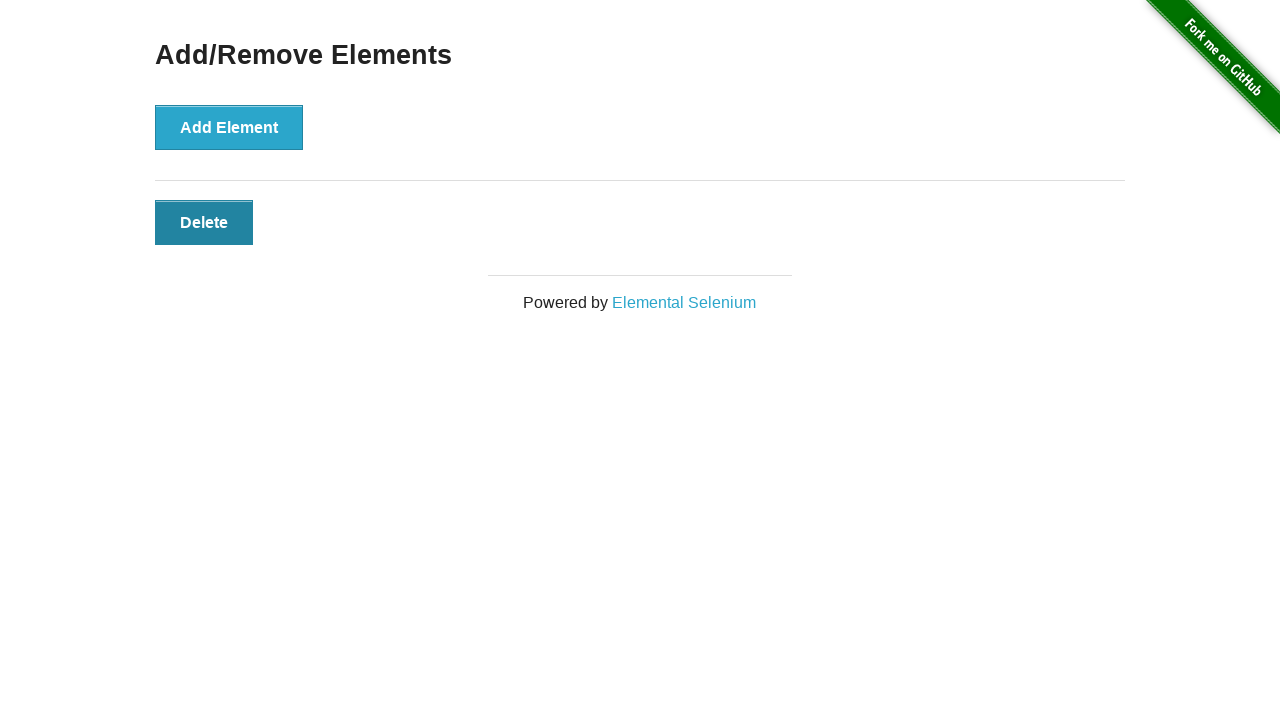

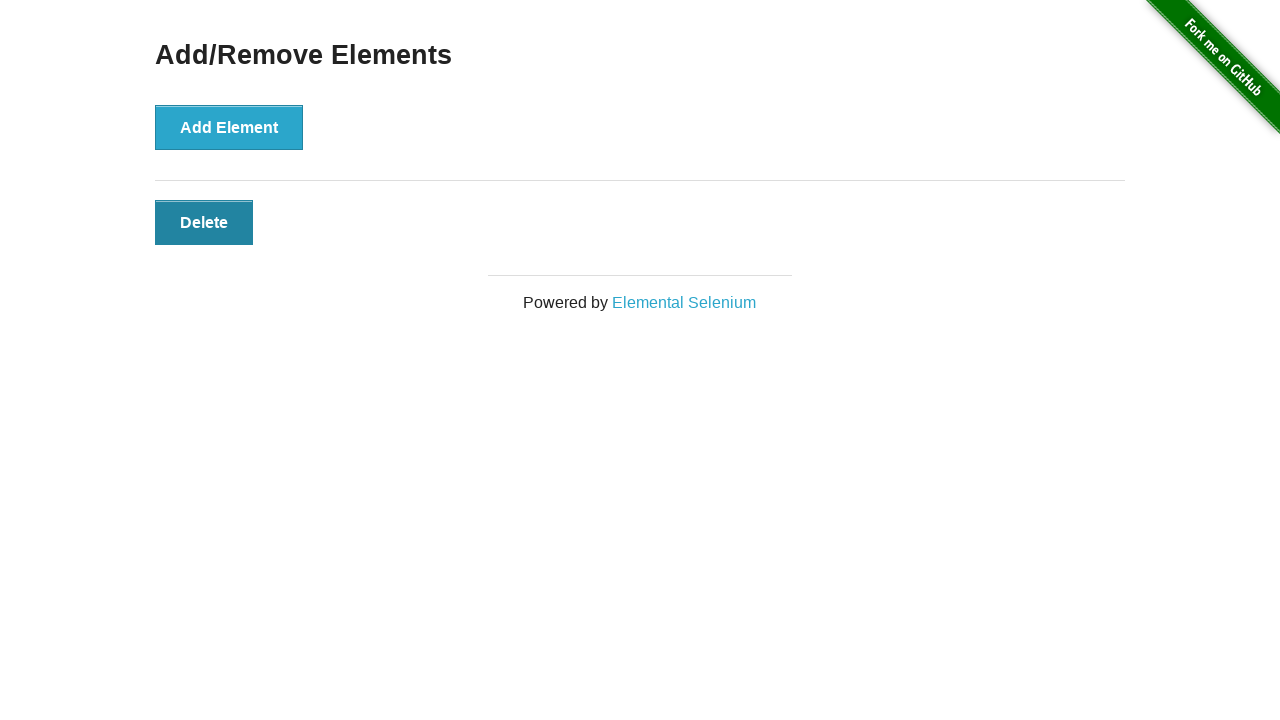